Navigates to Netflix Uruguay homepage, refreshes the page, and maximizes the browser window while verifying various page elements are present

Starting URL: http://www.netflix.com/uy/

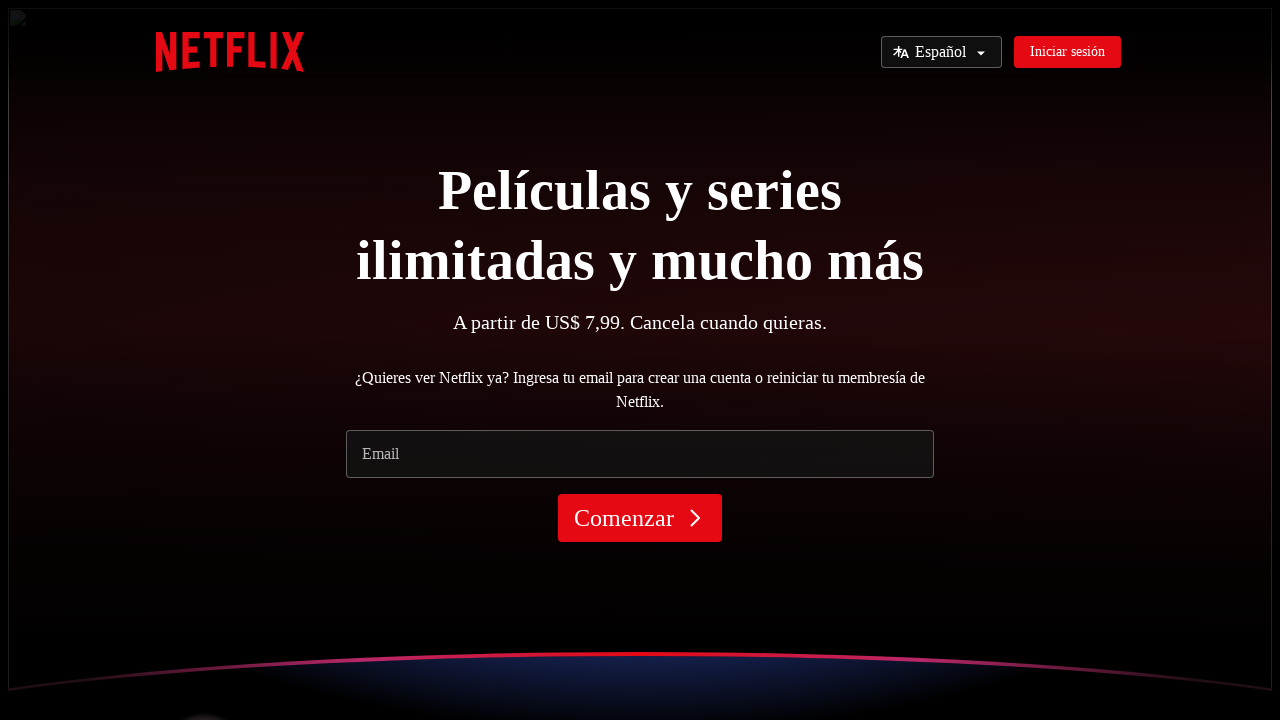

Waited for h1 elements to load on Netflix Uruguay homepage
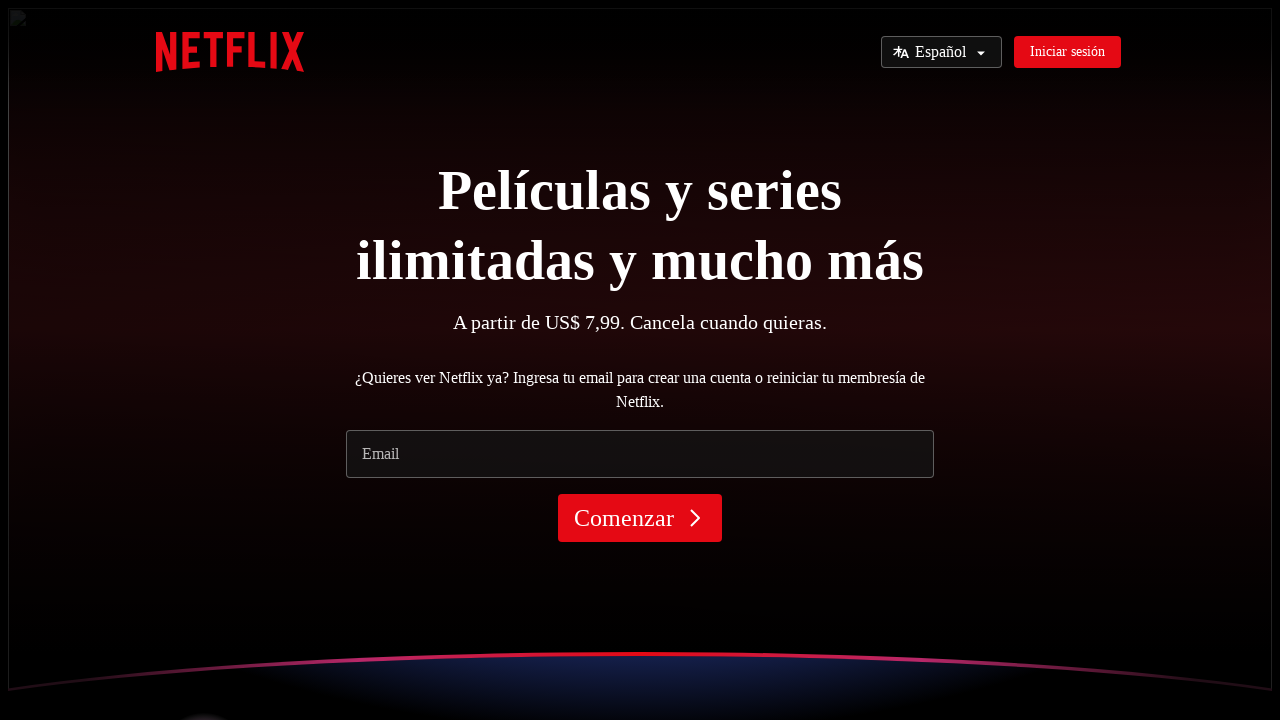

Located all h1 elements on the page
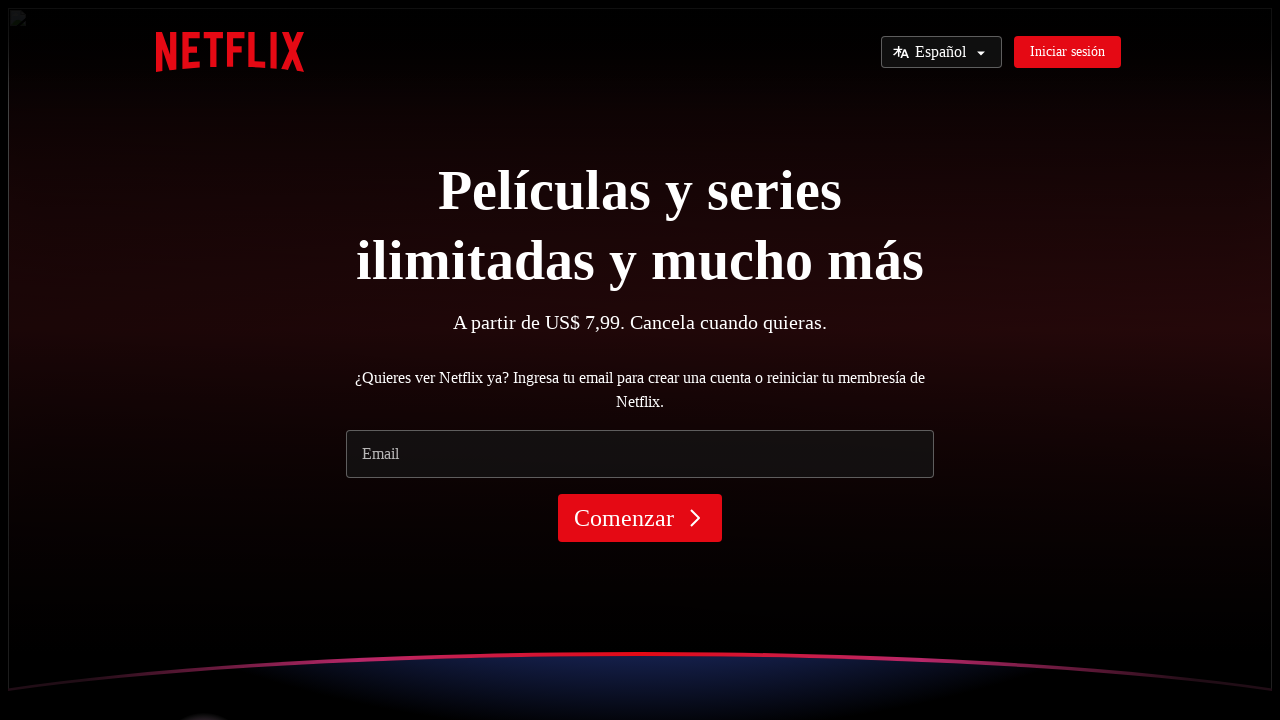

Located all h2 elements on the page
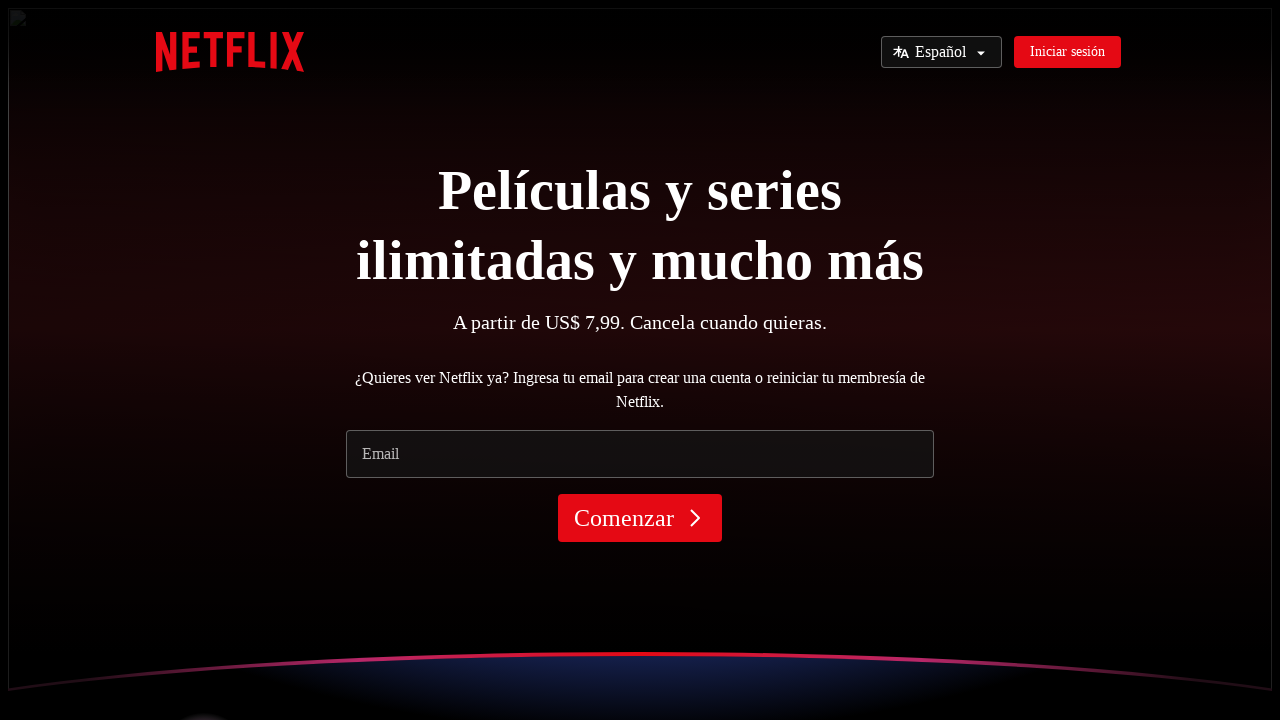

Located all h3 elements on the page
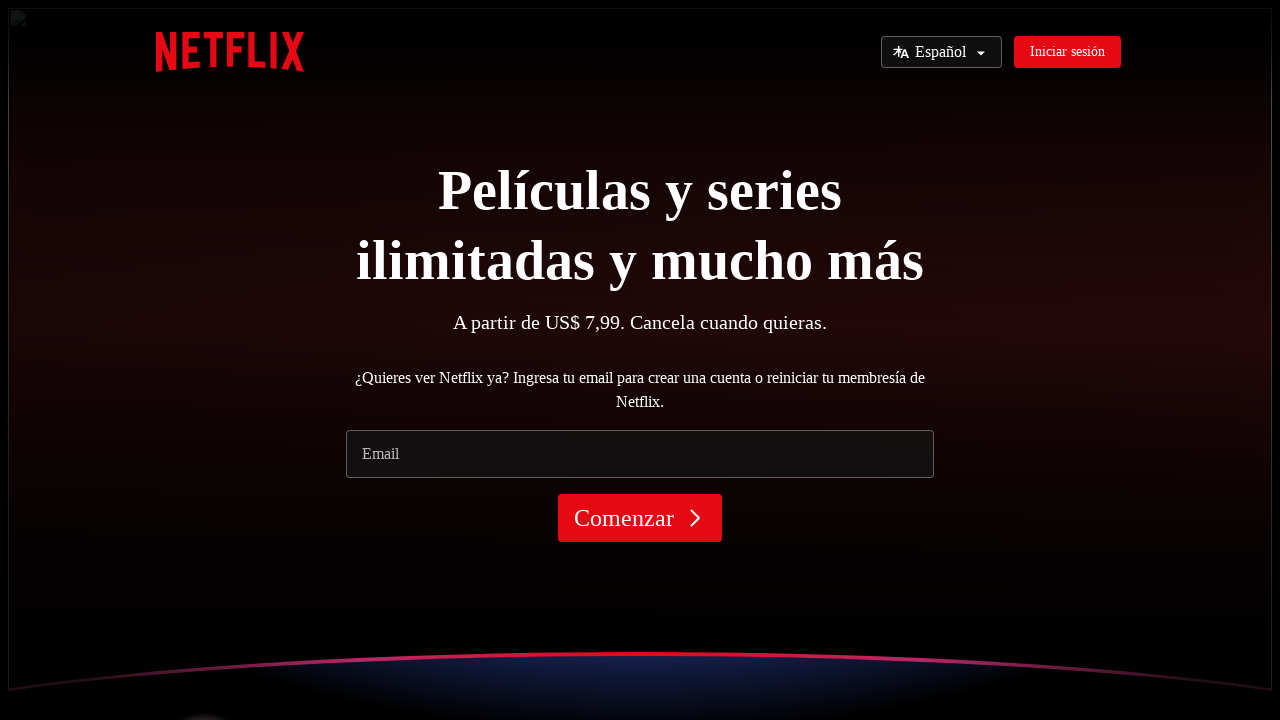

Refreshed the Netflix Uruguay page
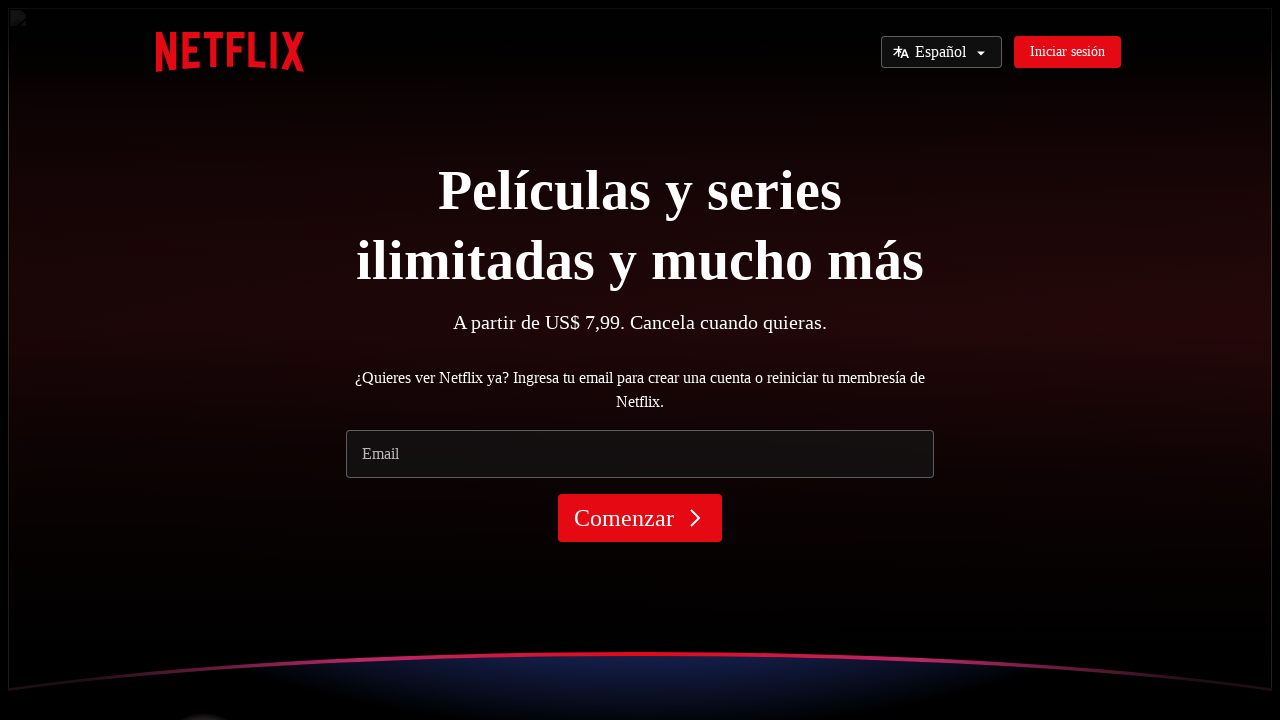

Waited for button elements to load after page refresh
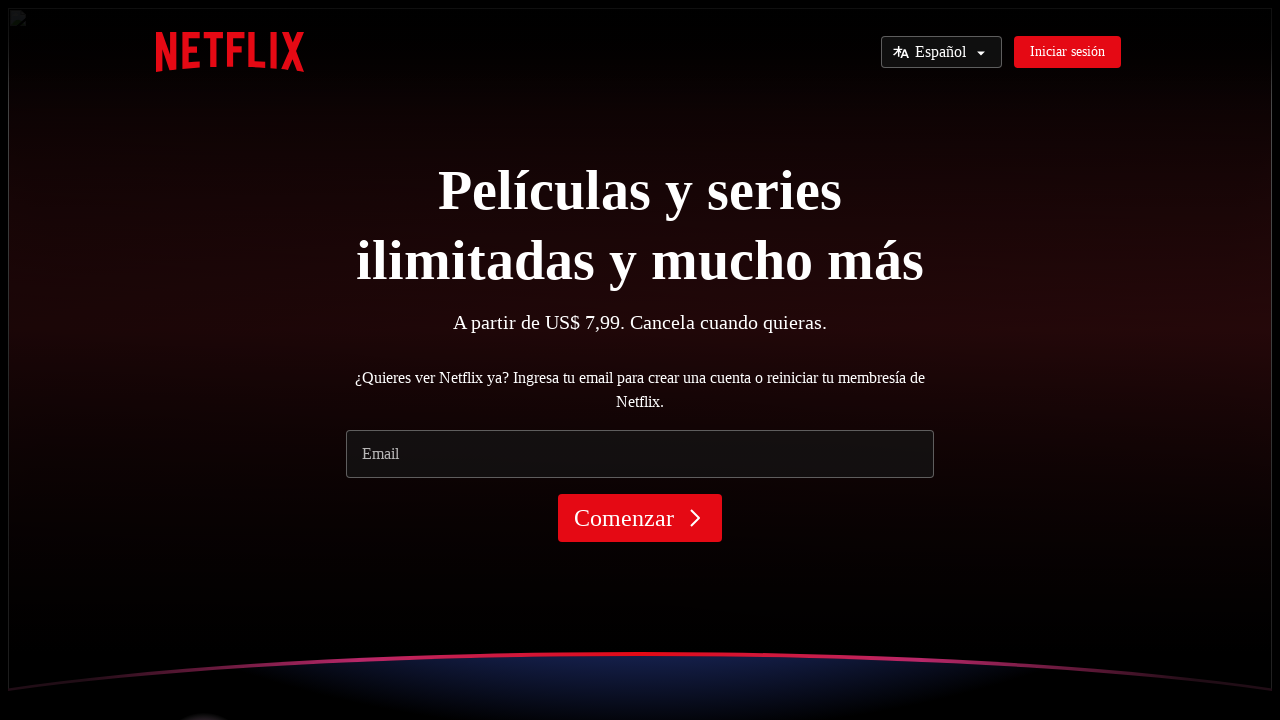

Located all button elements on the page
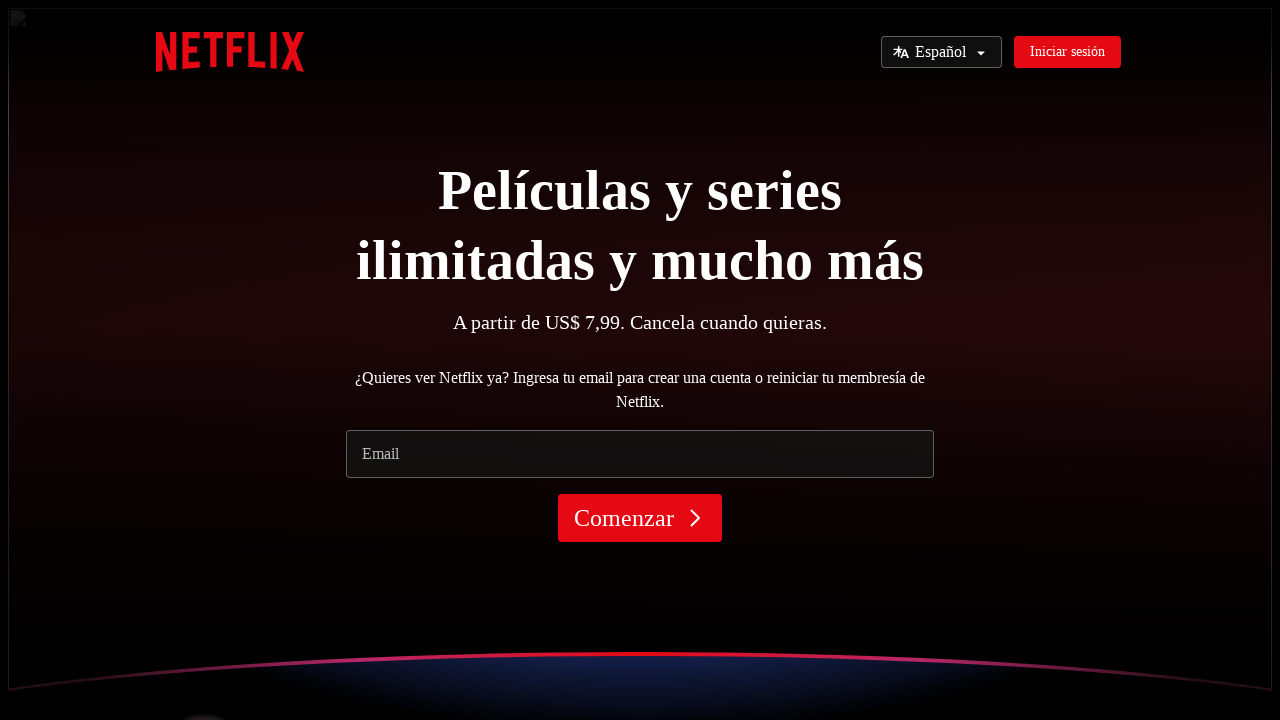

Maximized browser window to 1920x1080 resolution
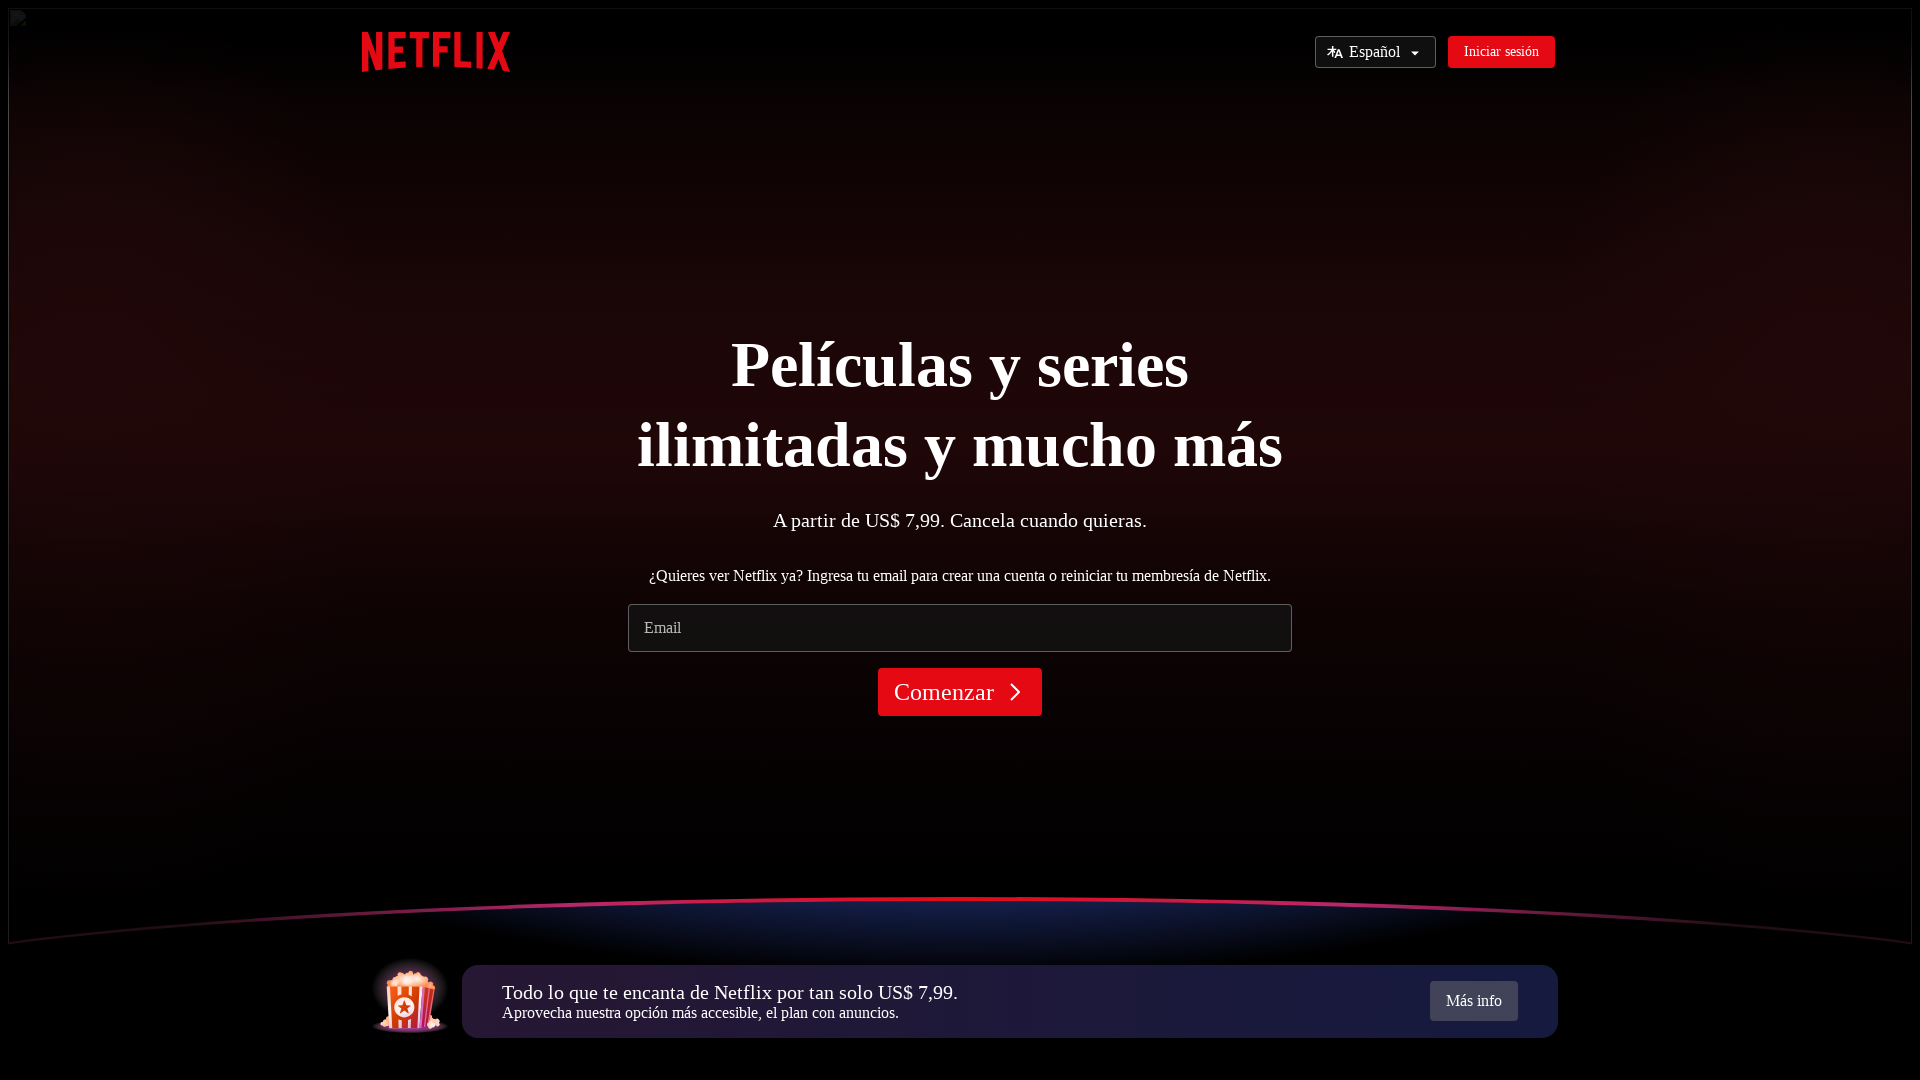

Waited for div elements to be present on the page
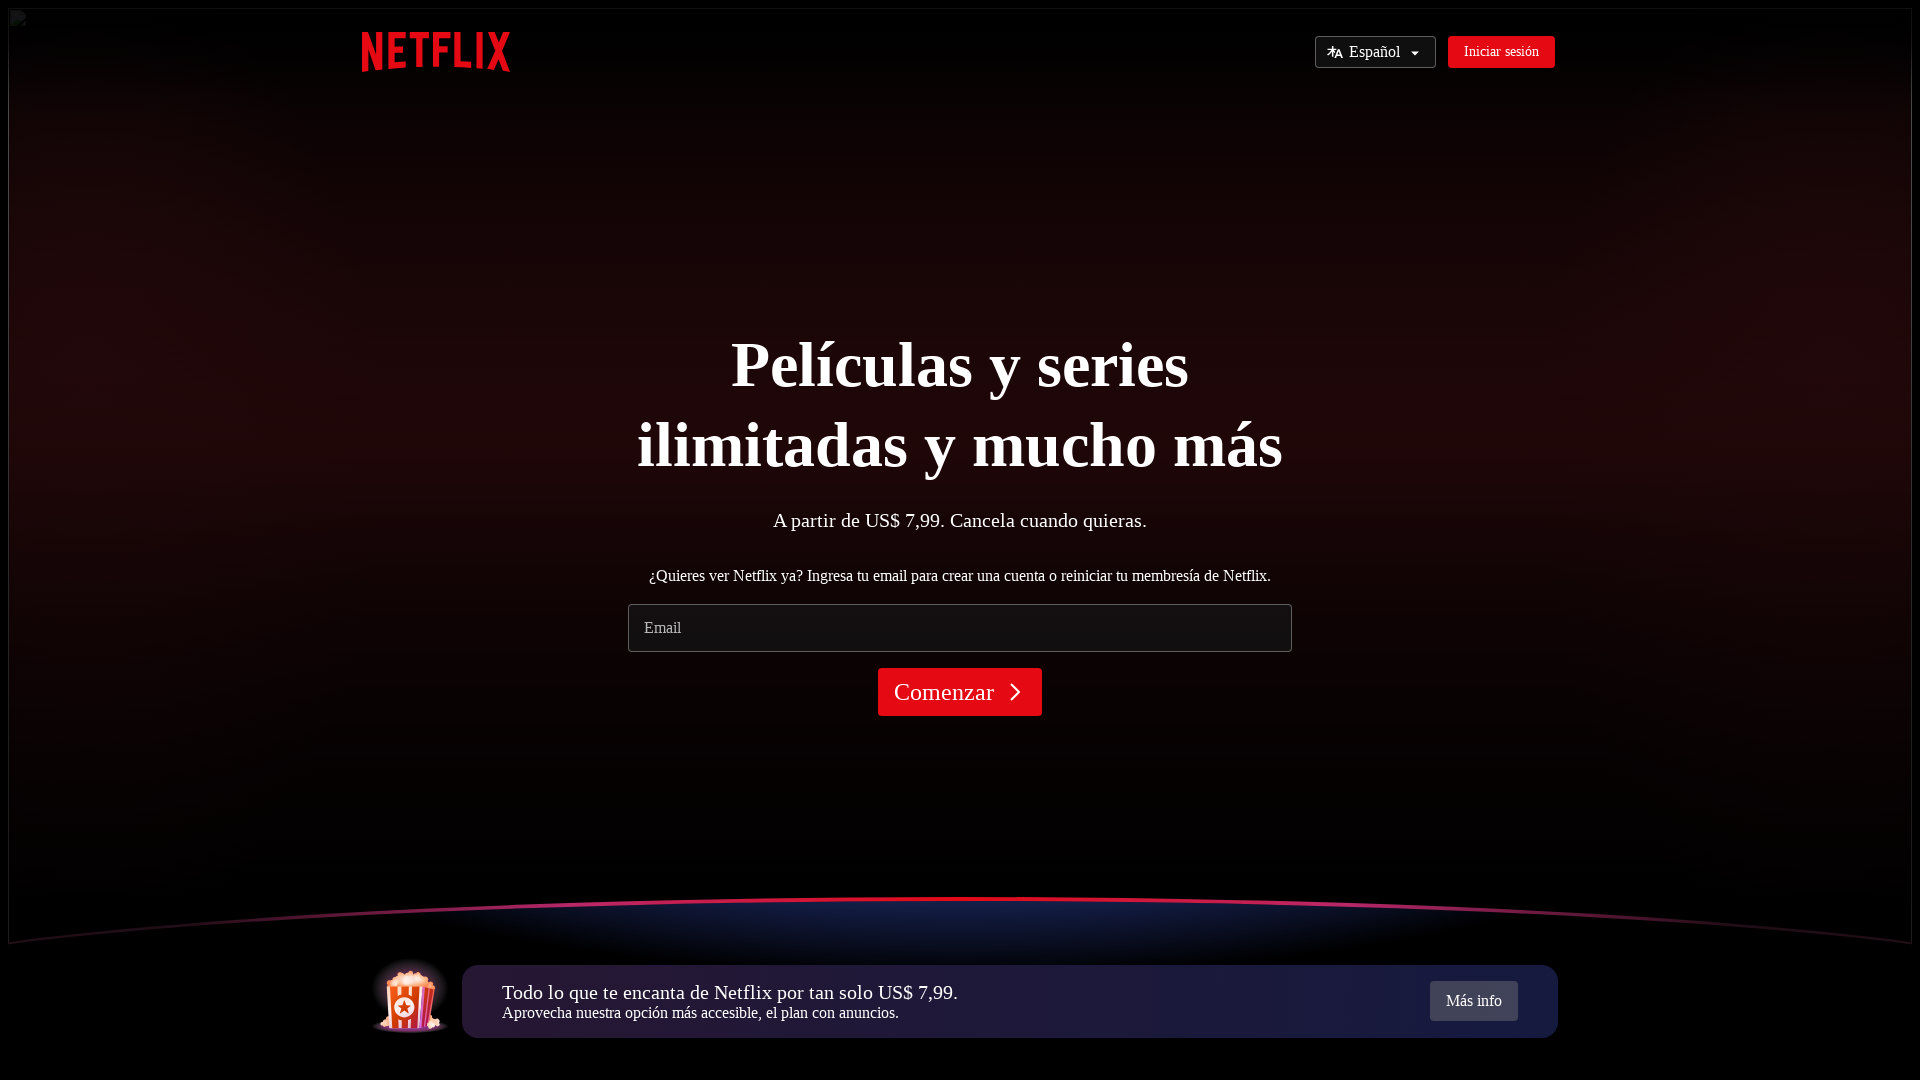

Verified that input elements are present on the page
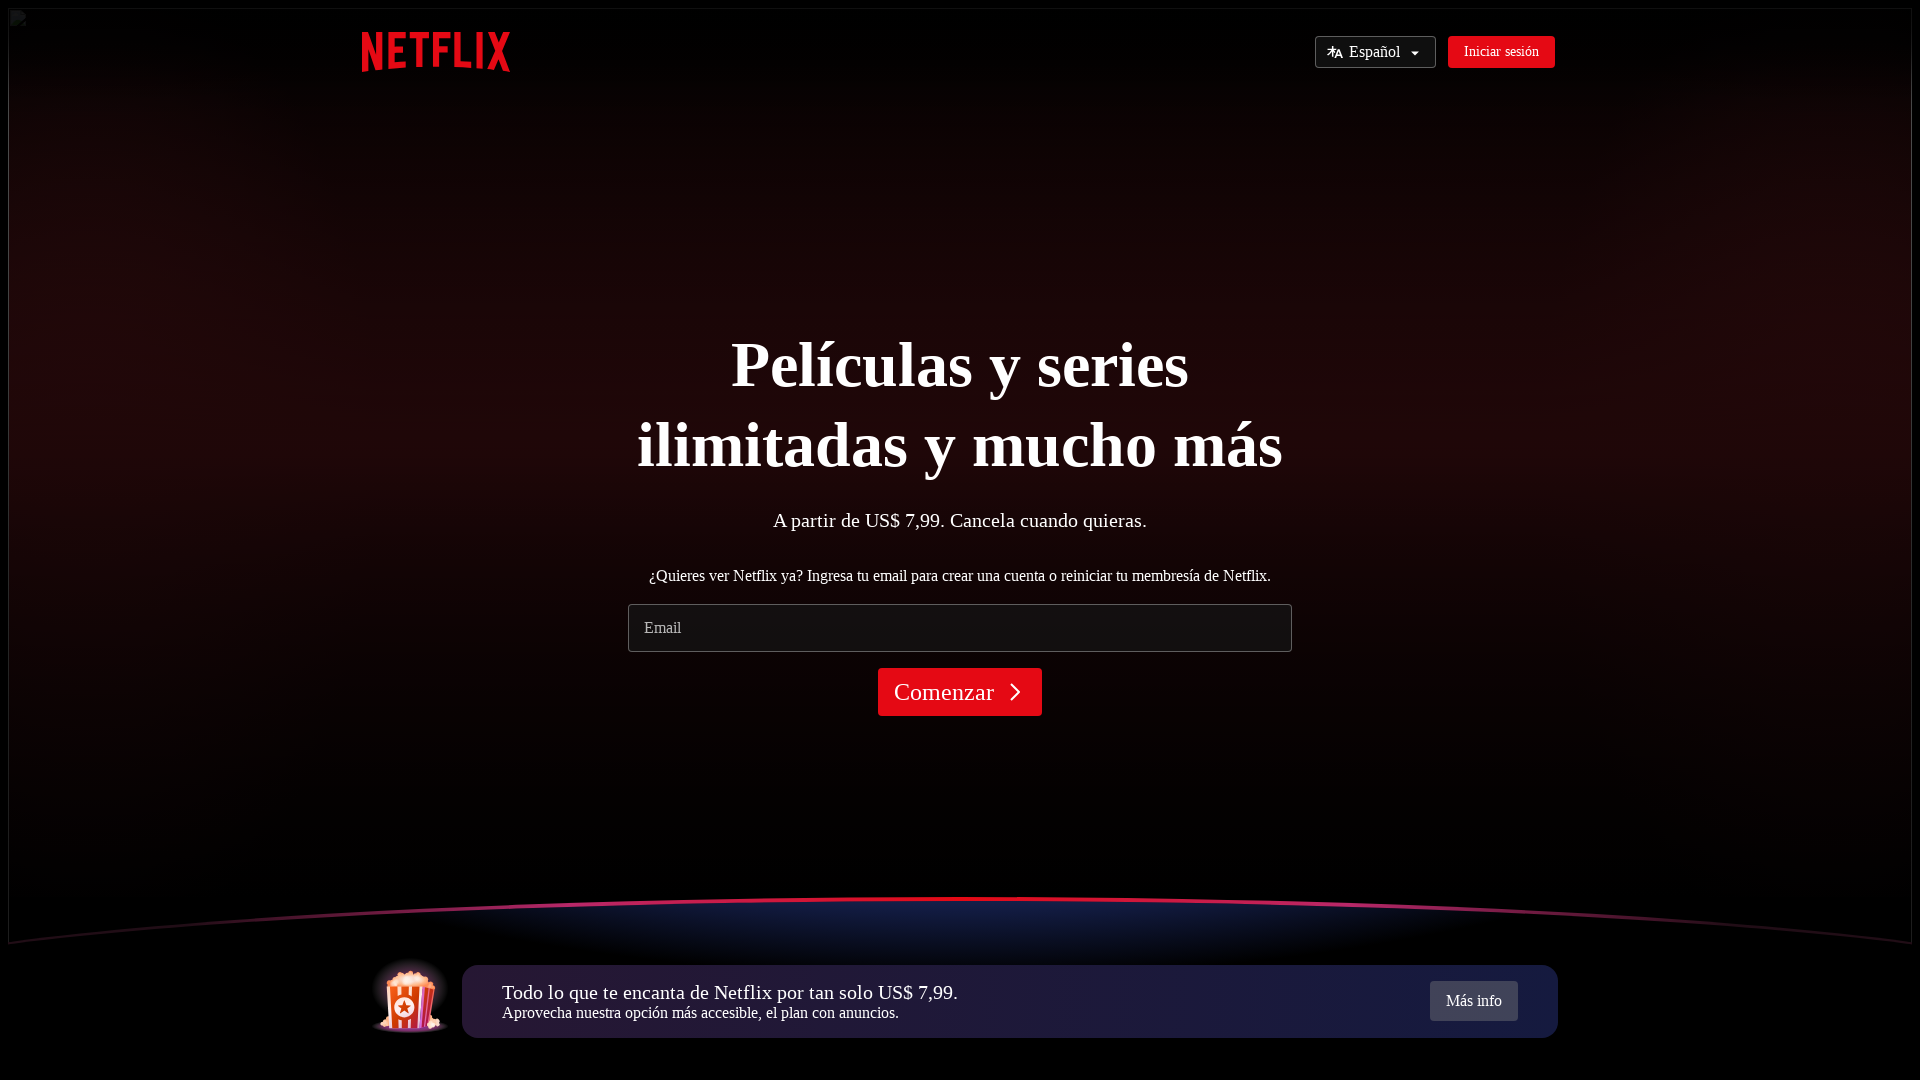

Verified that link elements are present on the page
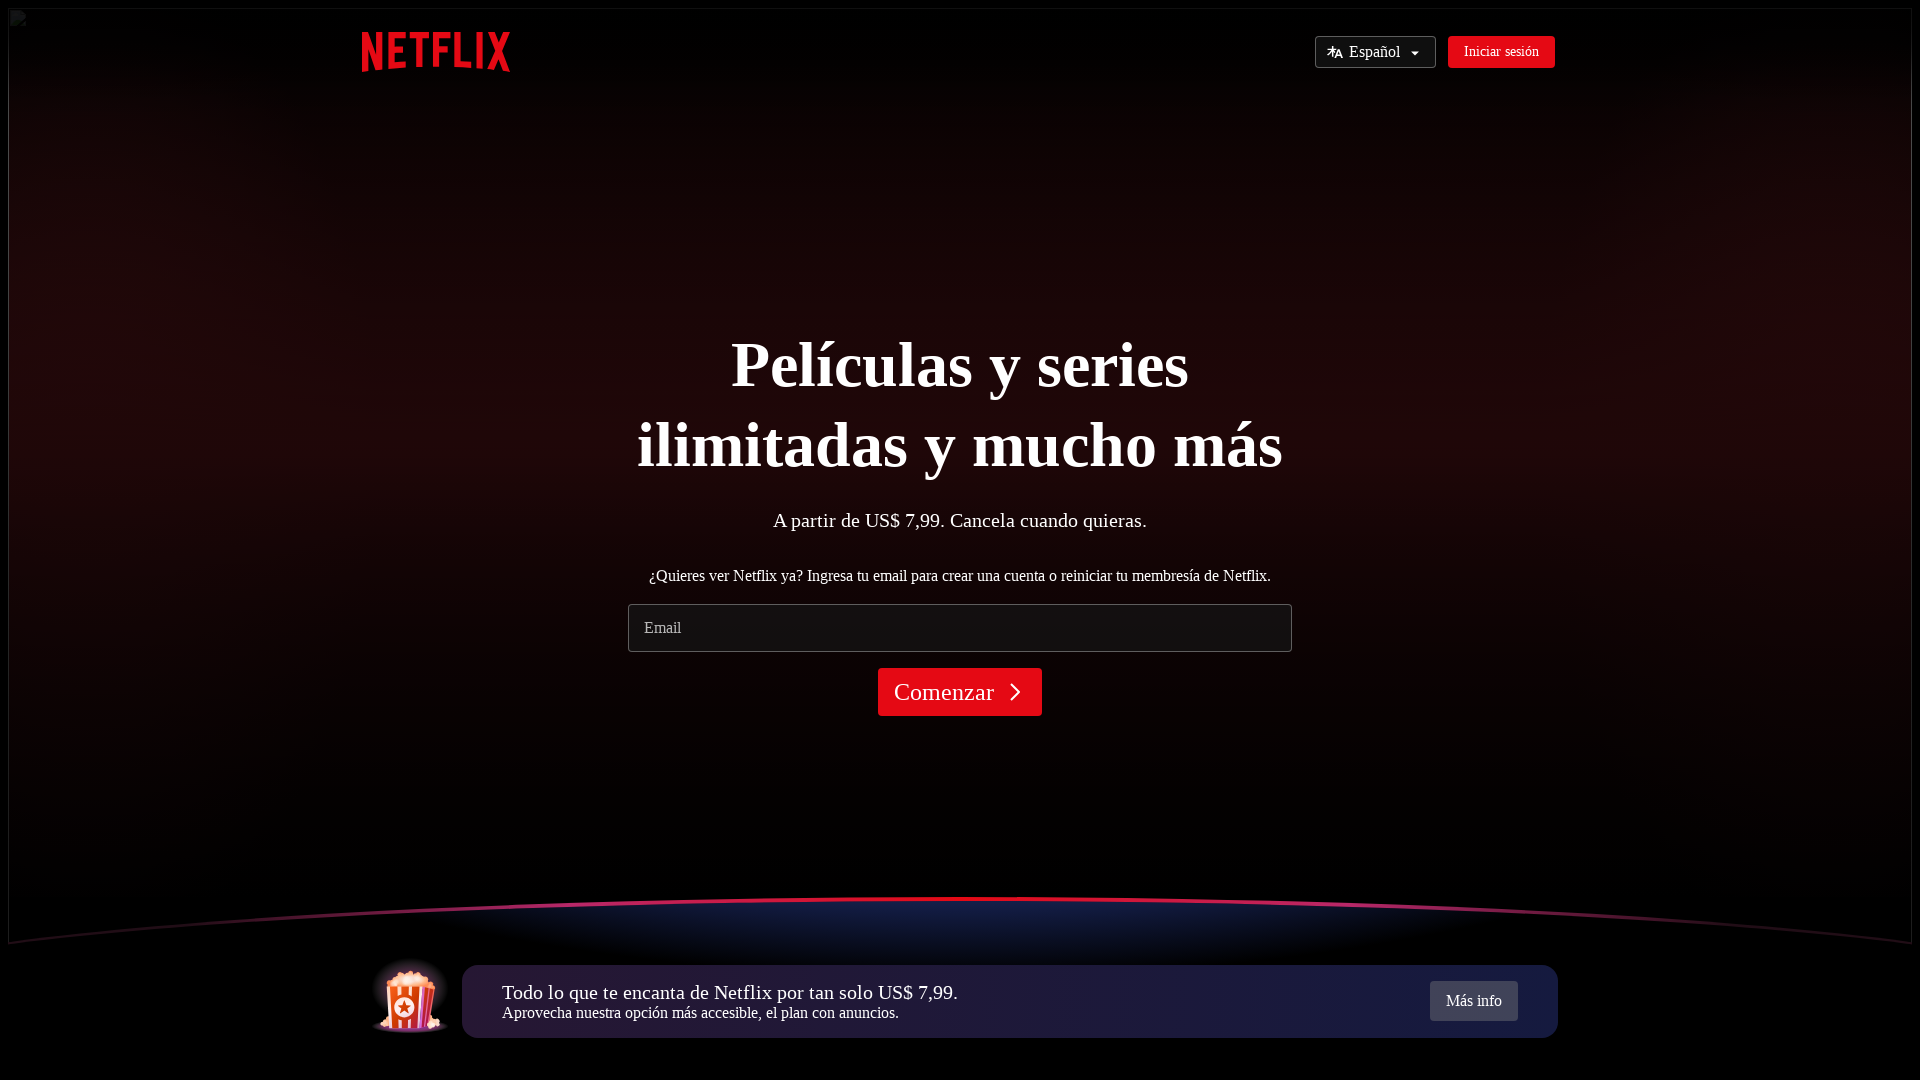

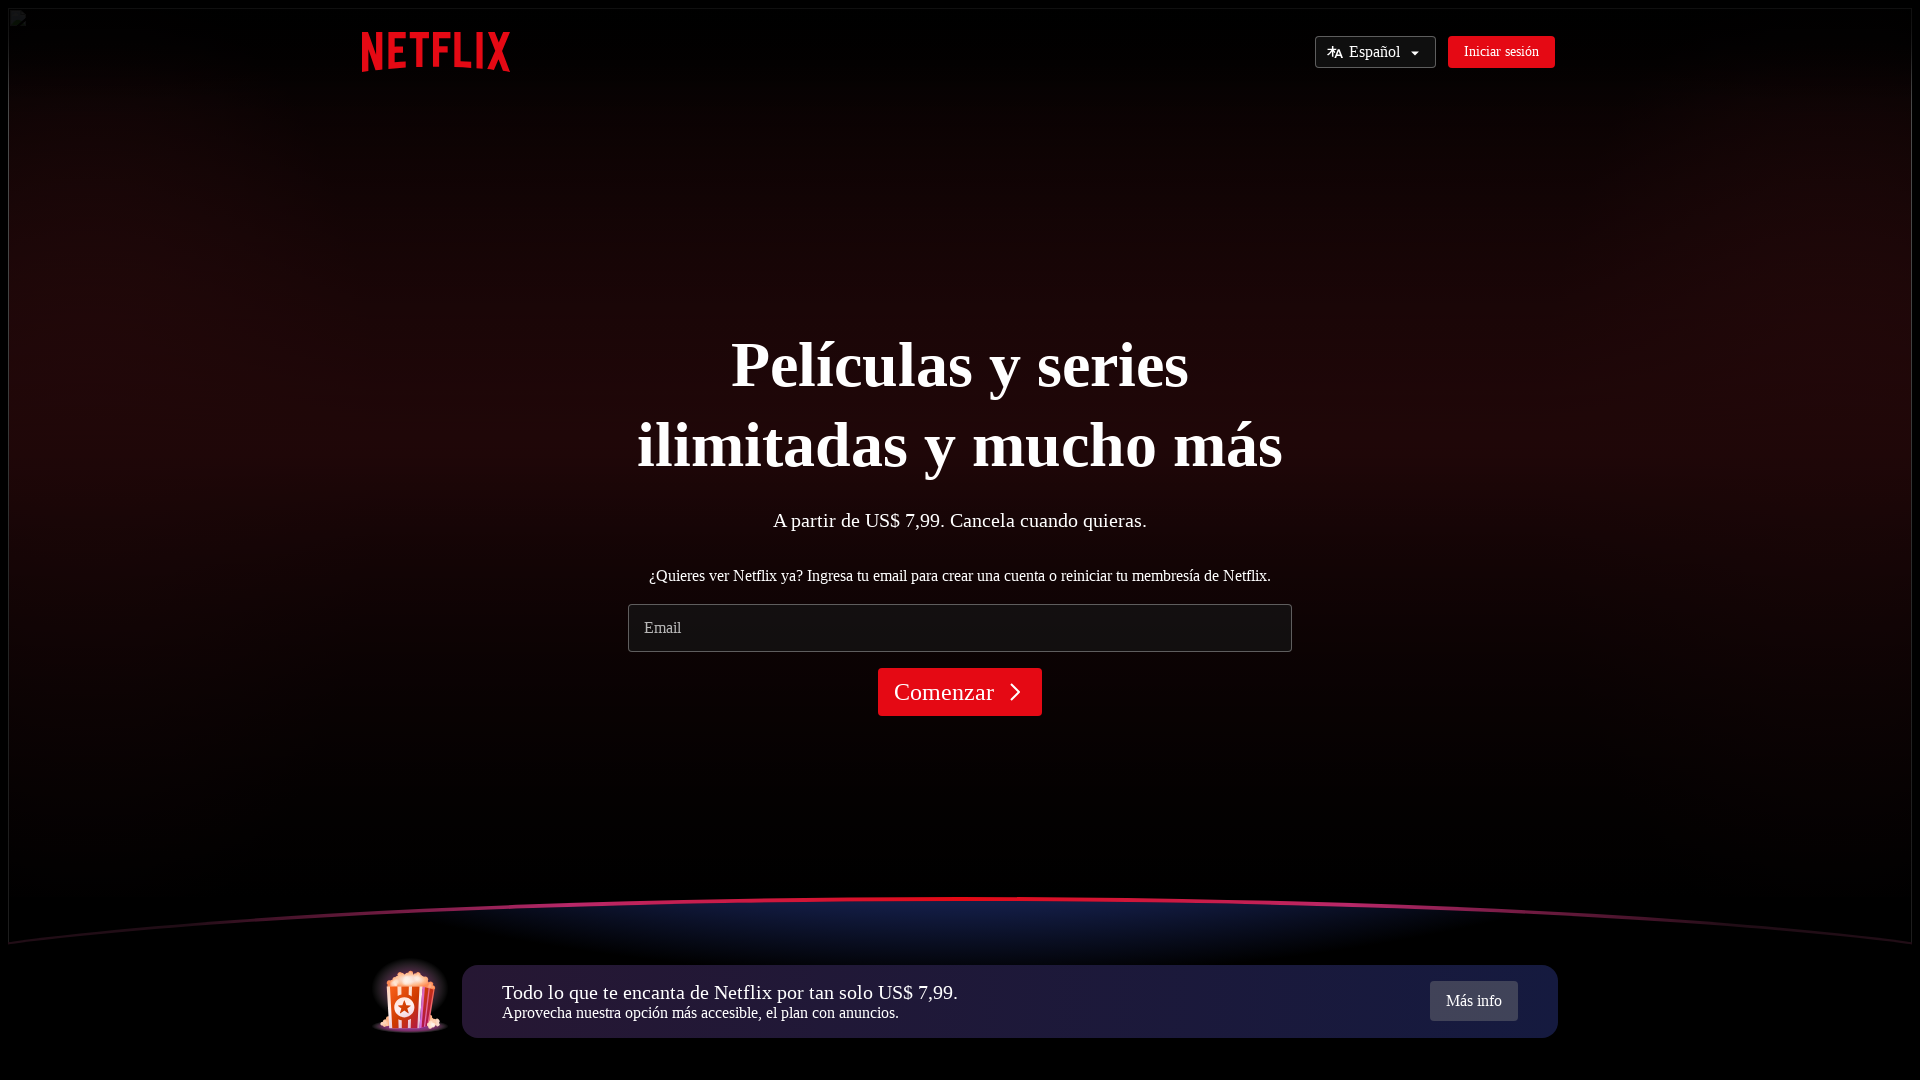